Tests JavaScript alert box handling by navigating to the JavaScript Alerts page, triggering an alert, and accepting it

Starting URL: https://the-internet.herokuapp.com/

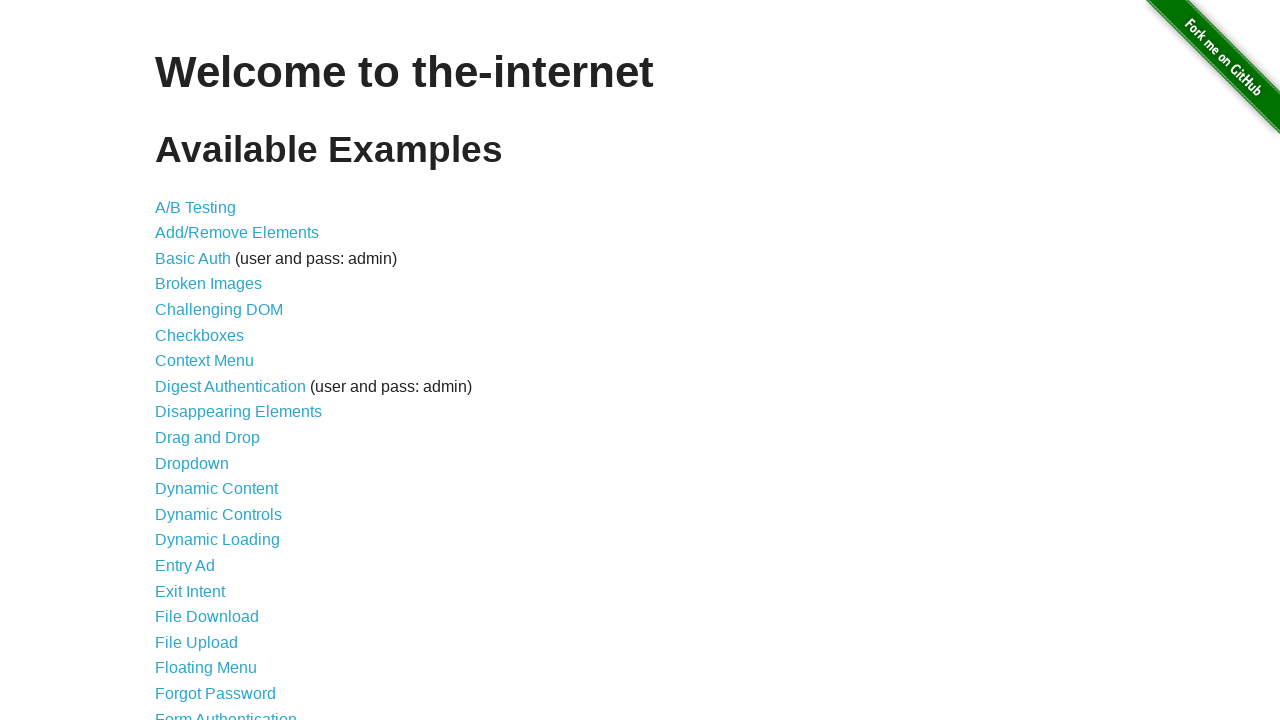

Navigated to the-internet.herokuapp.com home page
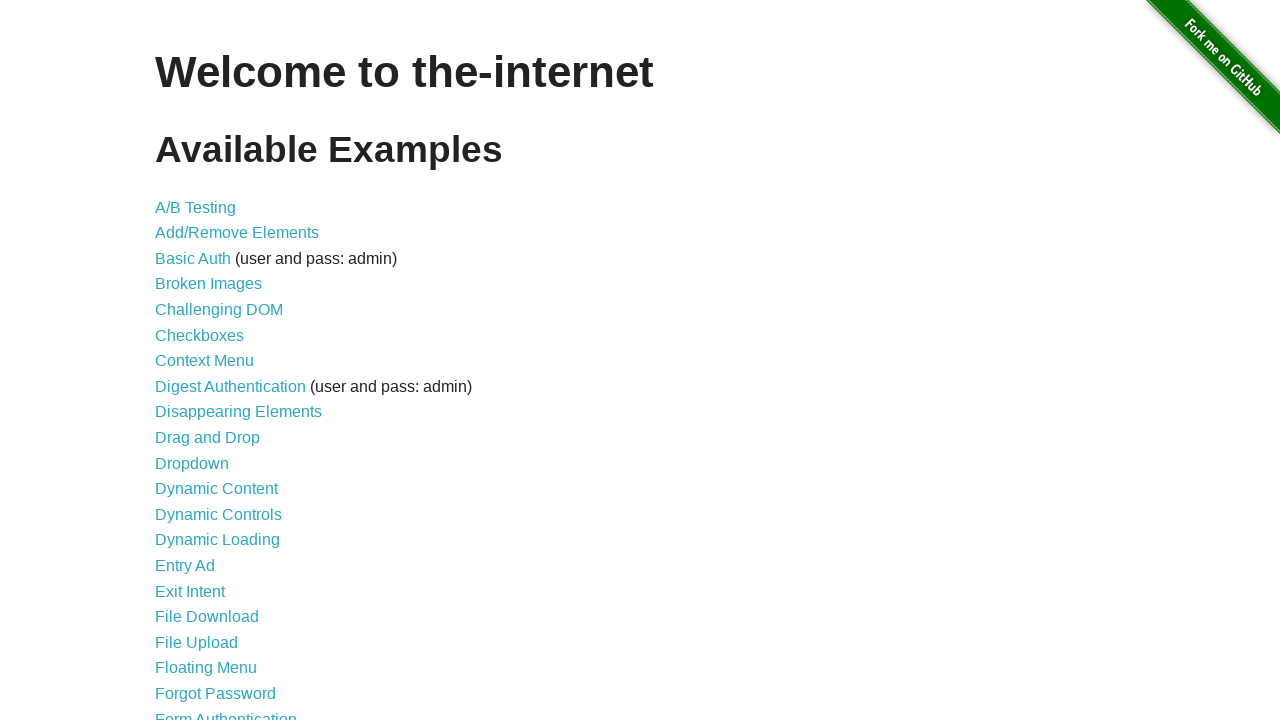

Clicked on JavaScript Alerts link at (214, 361) on text=JavaScript Alerts
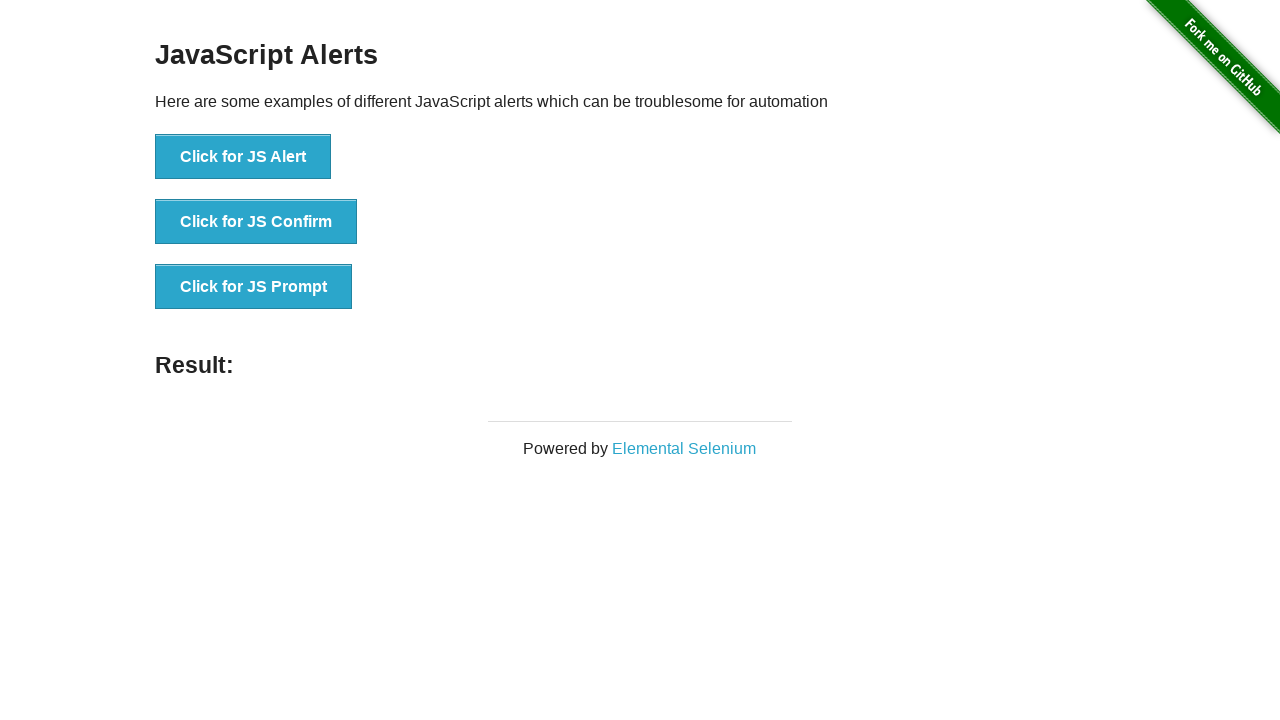

Clicked first button to trigger JavaScript alert at (243, 157) on #content > div > ul > li:nth-child(1) > button
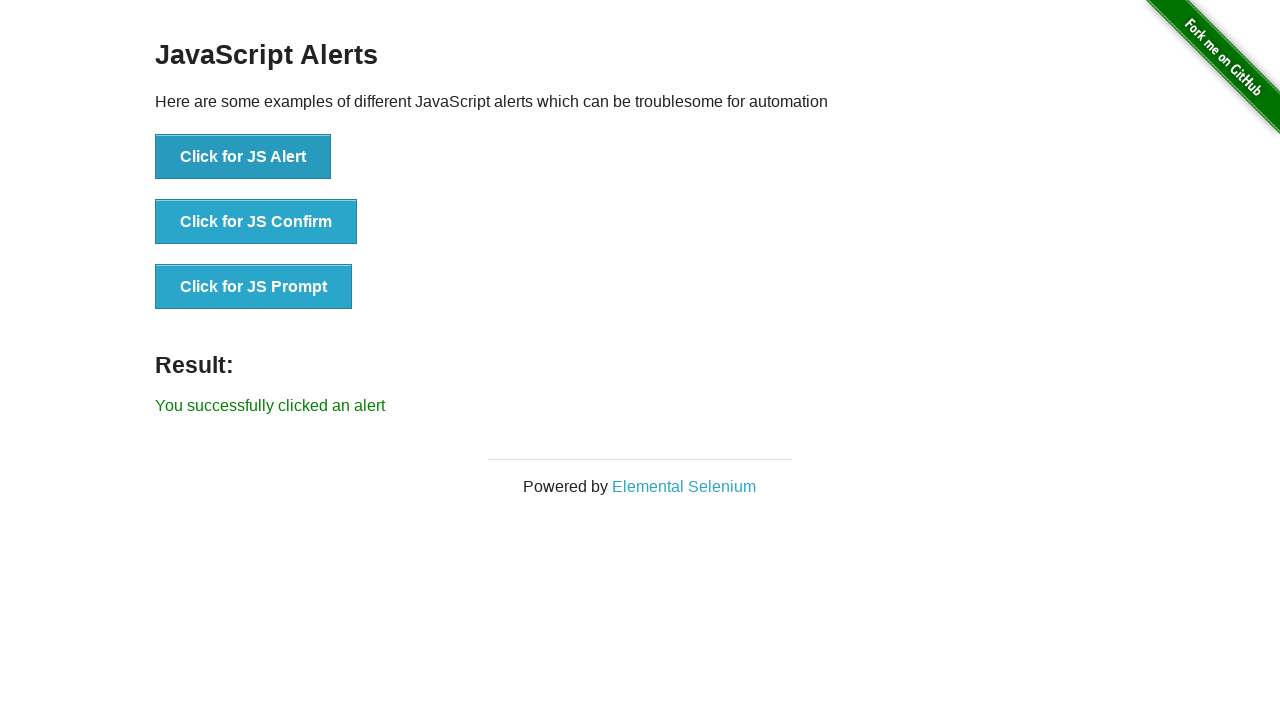

Set up dialog handler to accept alerts
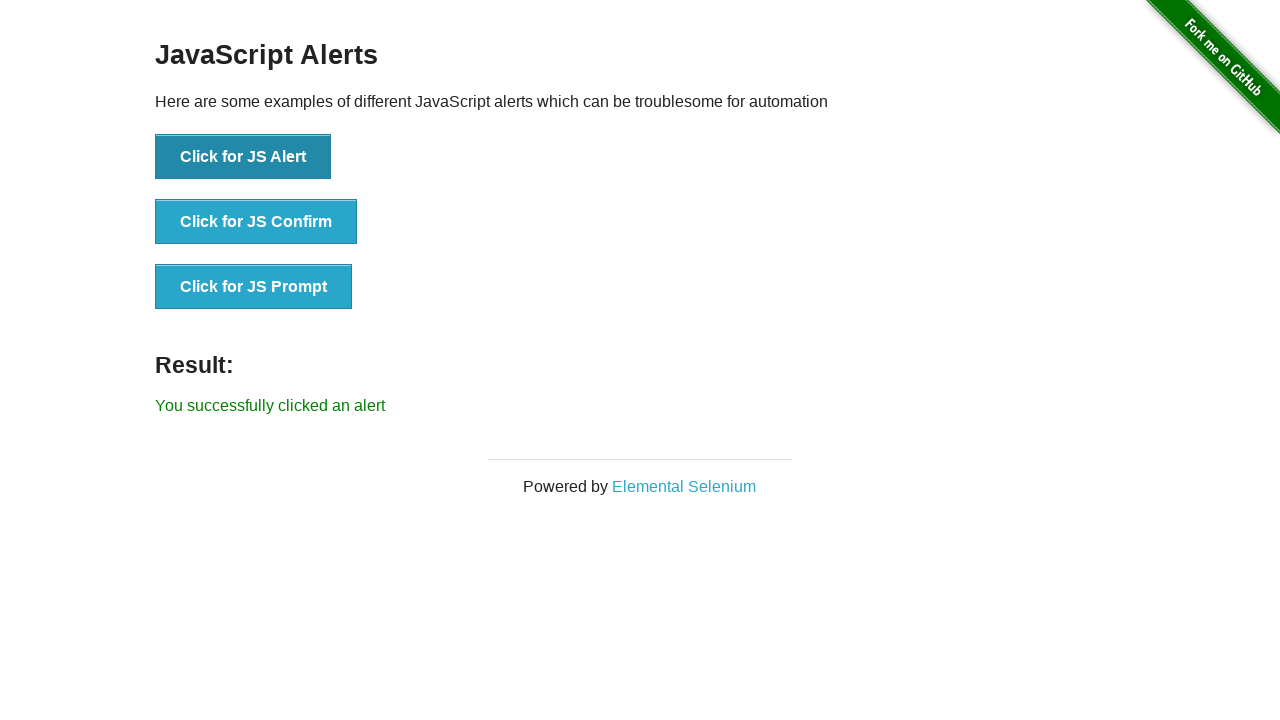

Set up one-time dialog handler to accept next alert
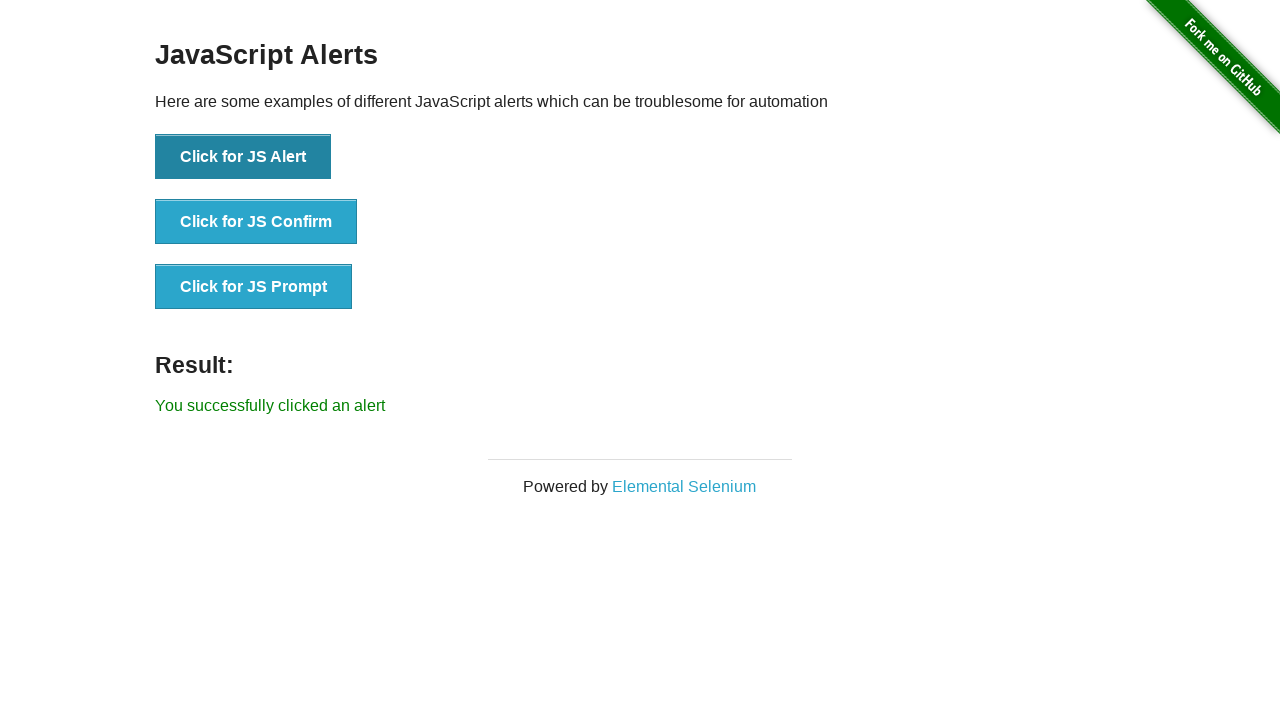

Clicked first button again and accepted the alert at (243, 157) on #content > div > ul > li:nth-child(1) > button
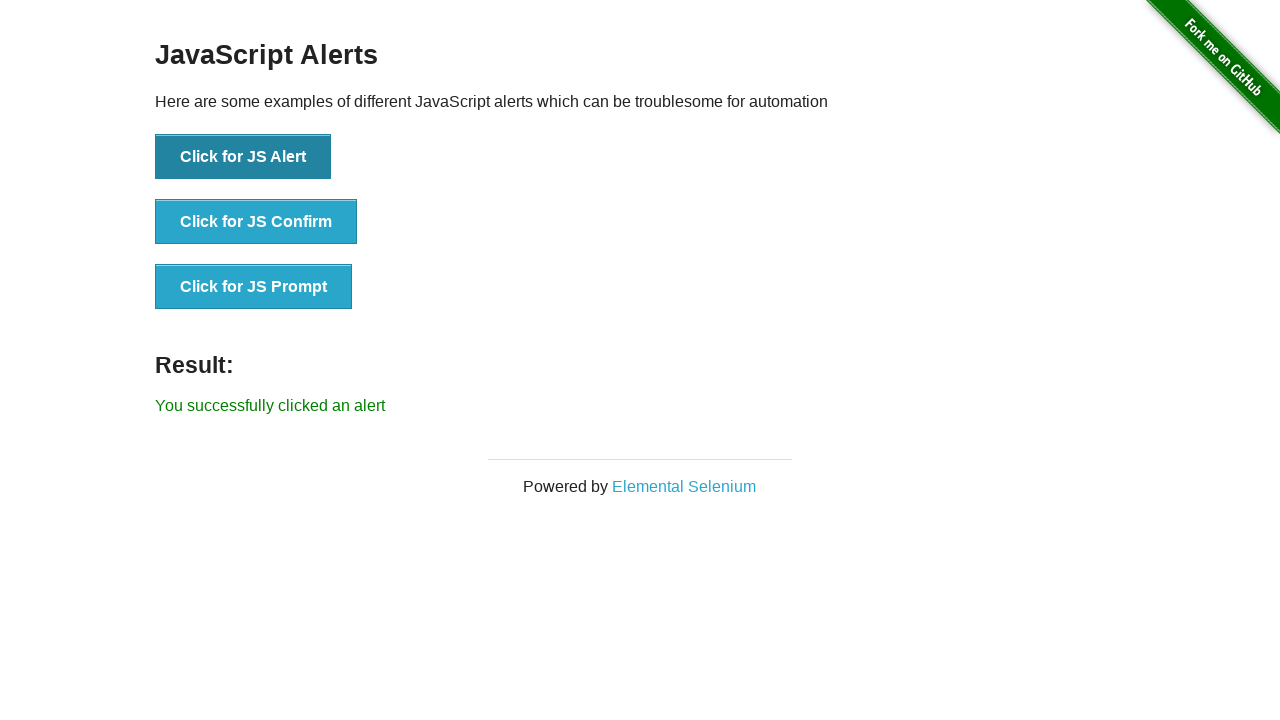

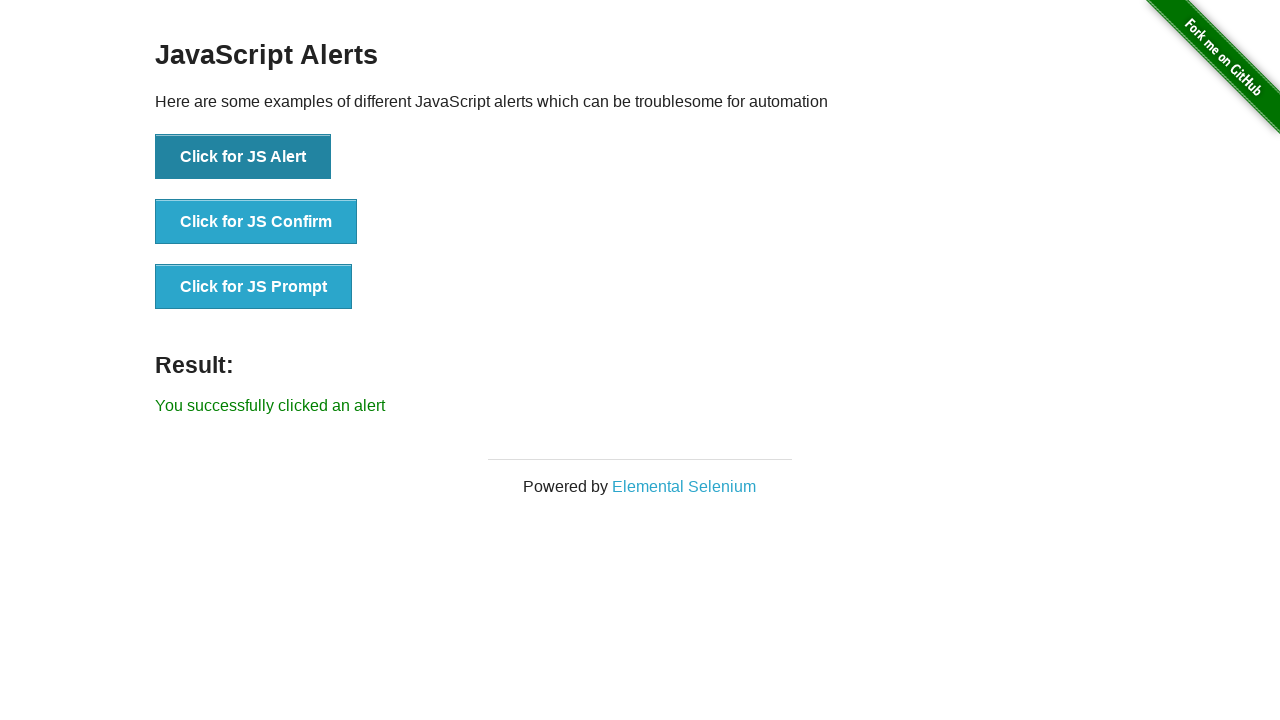